Tests the near() relative locator by scrolling down the page and clicking an input element near the ice cream checkbox label.

Starting URL: https://qaclickacademy.github.io/protocommerce/

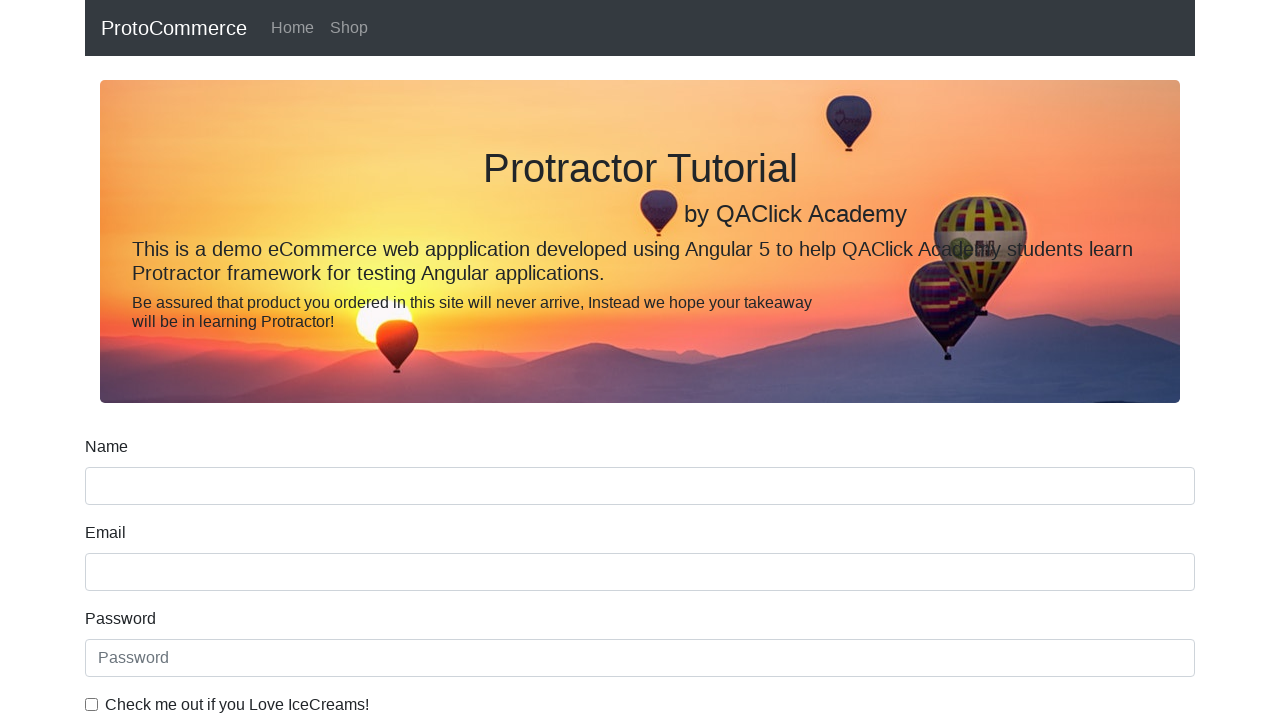

Scrolled down the page by 1000 pixels
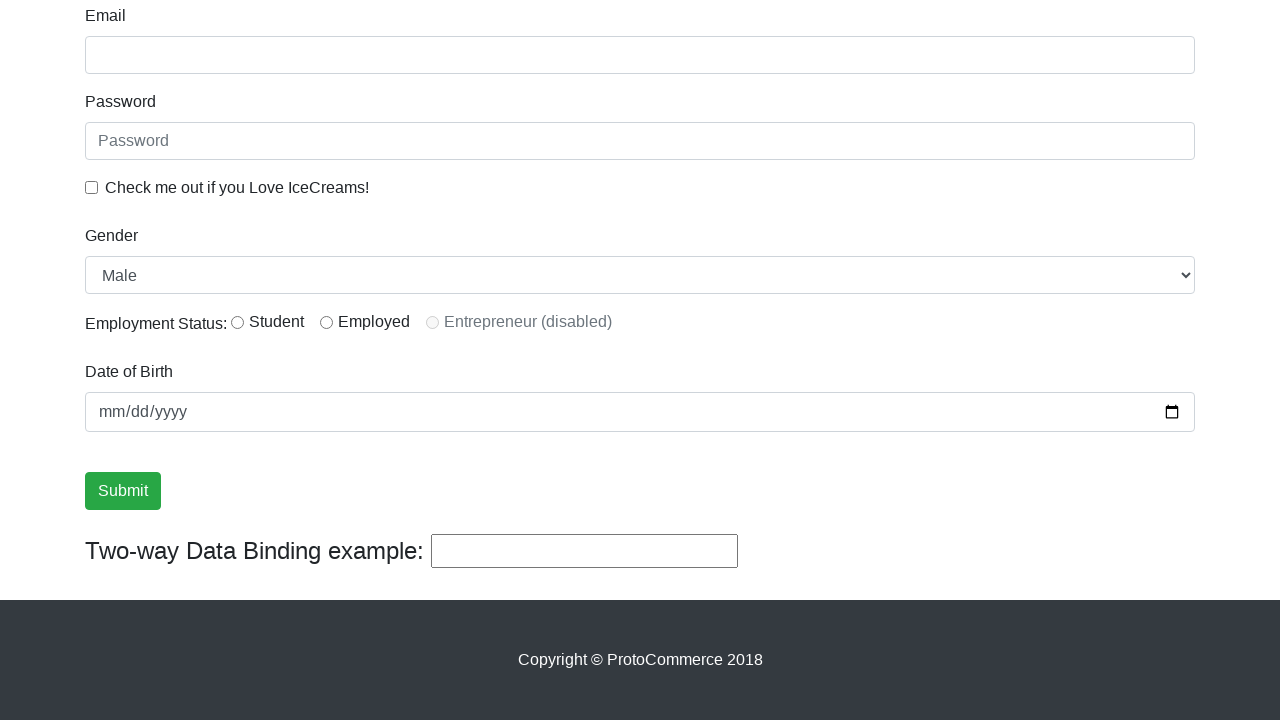

Clicked the ice cream checkbox using near() relative locator at (92, 187) on input#exampleCheck1
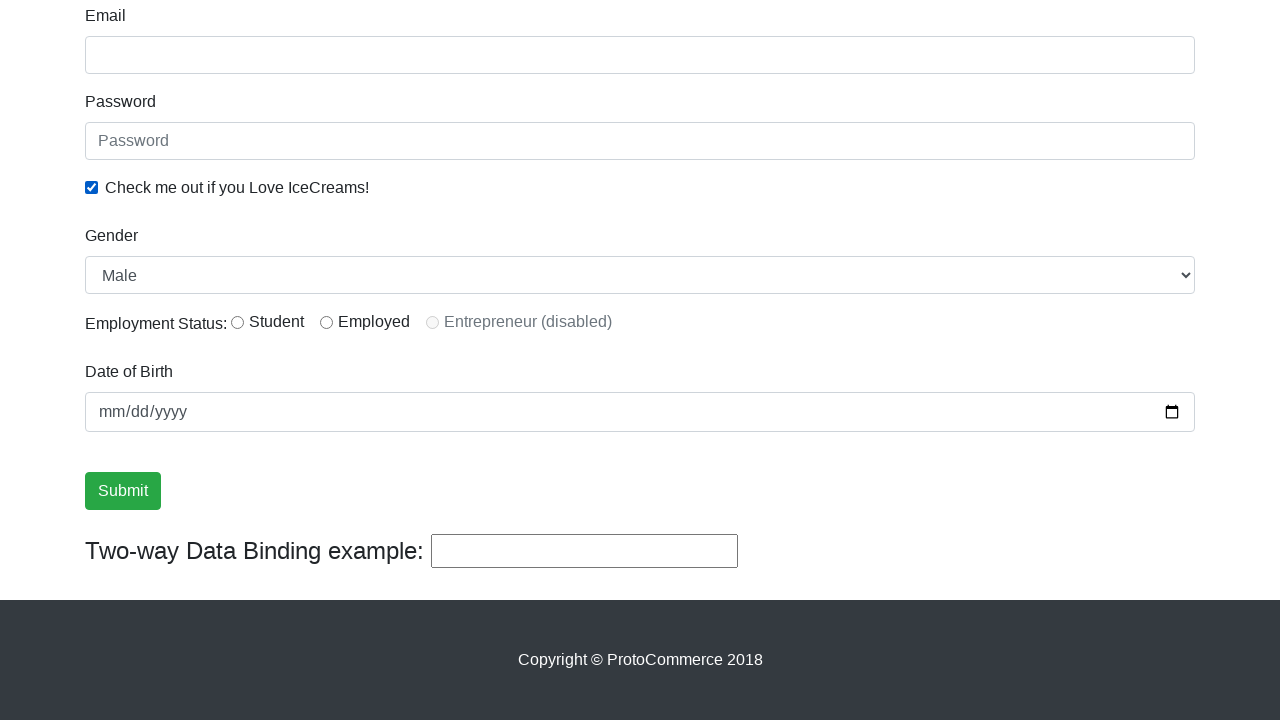

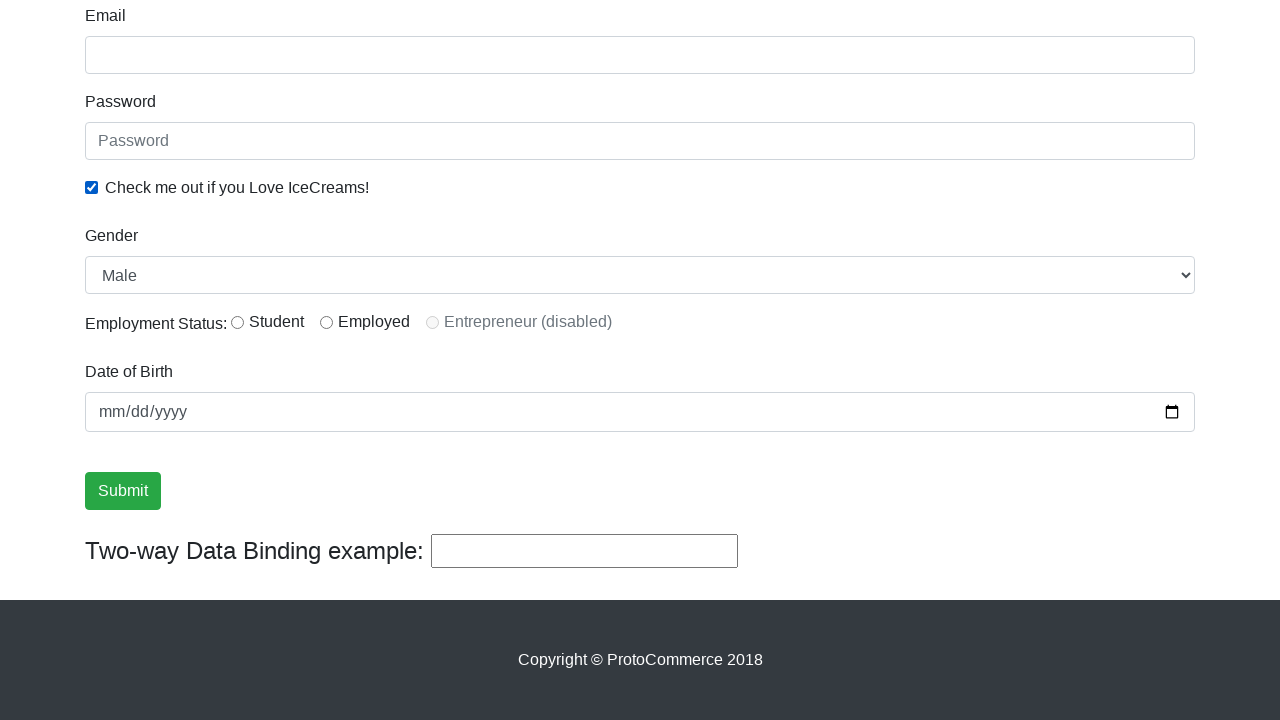